Tests JavaScript alert handling by clicking a button that triggers an alert and then accepting the alert dialog

Starting URL: https://demoqa.com/alerts

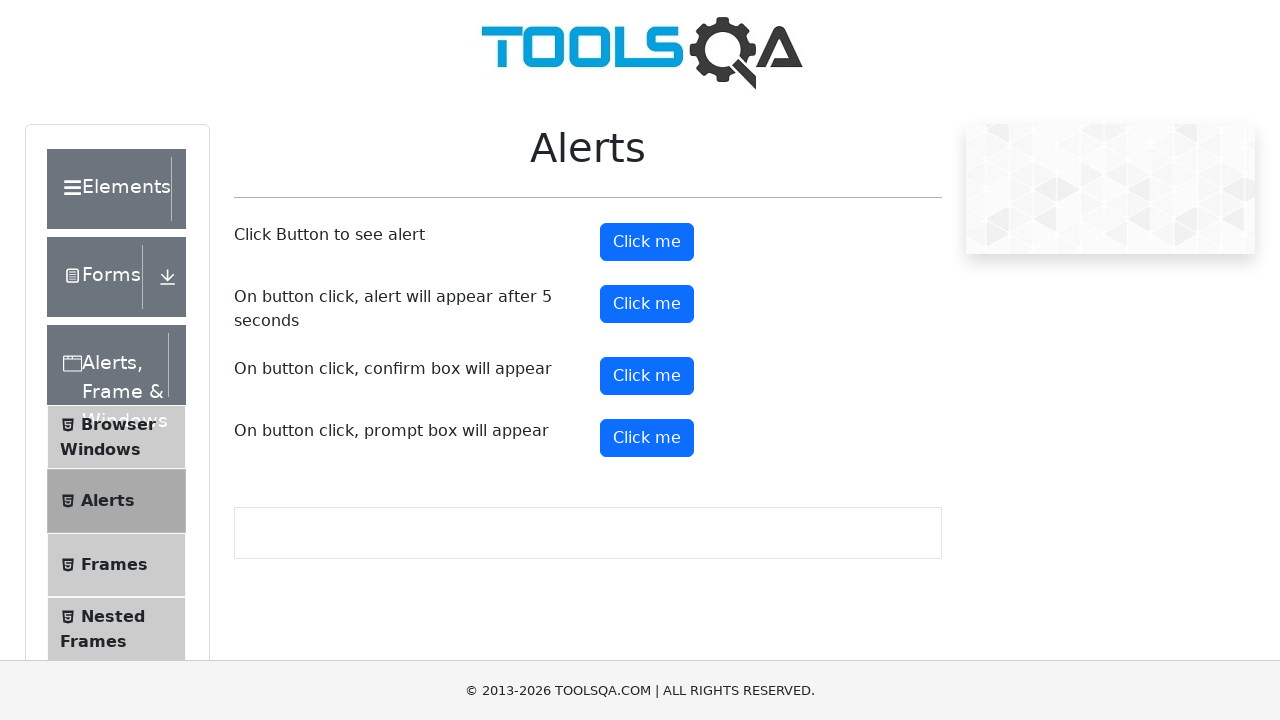

Clicked alert button to trigger JavaScript alert at (647, 242) on button#alertButton
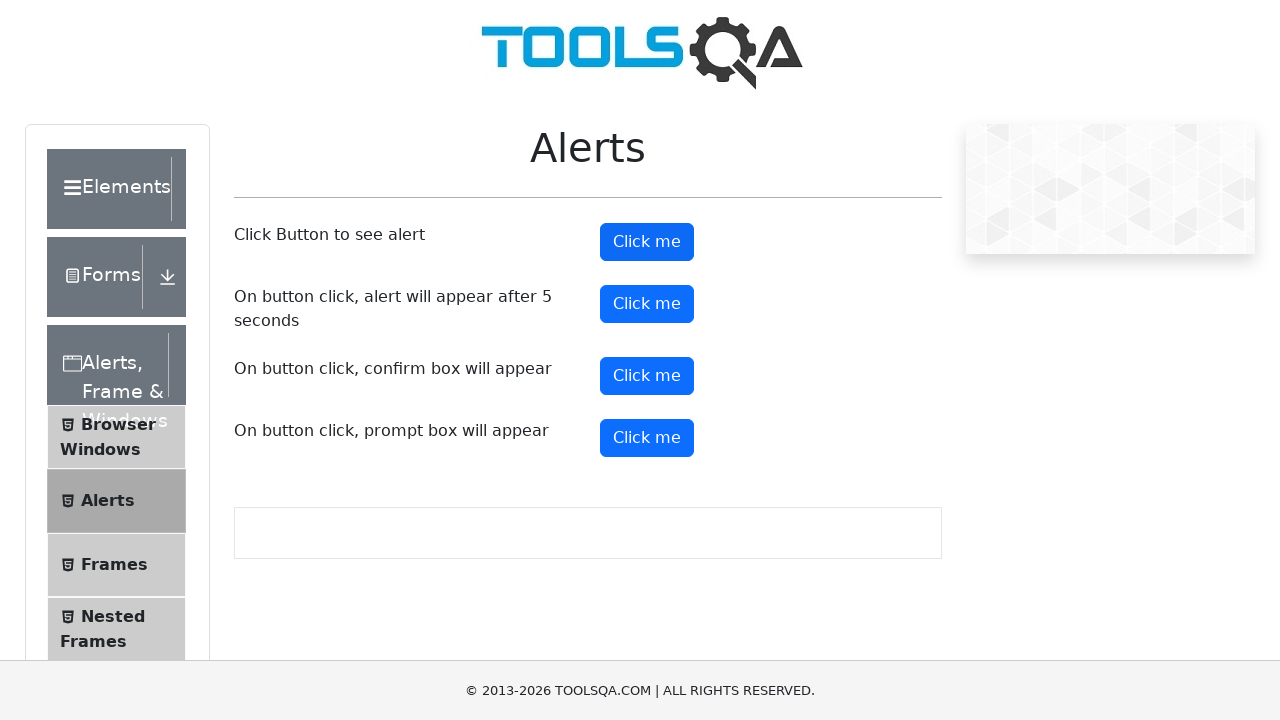

Set up dialog handler to accept alert
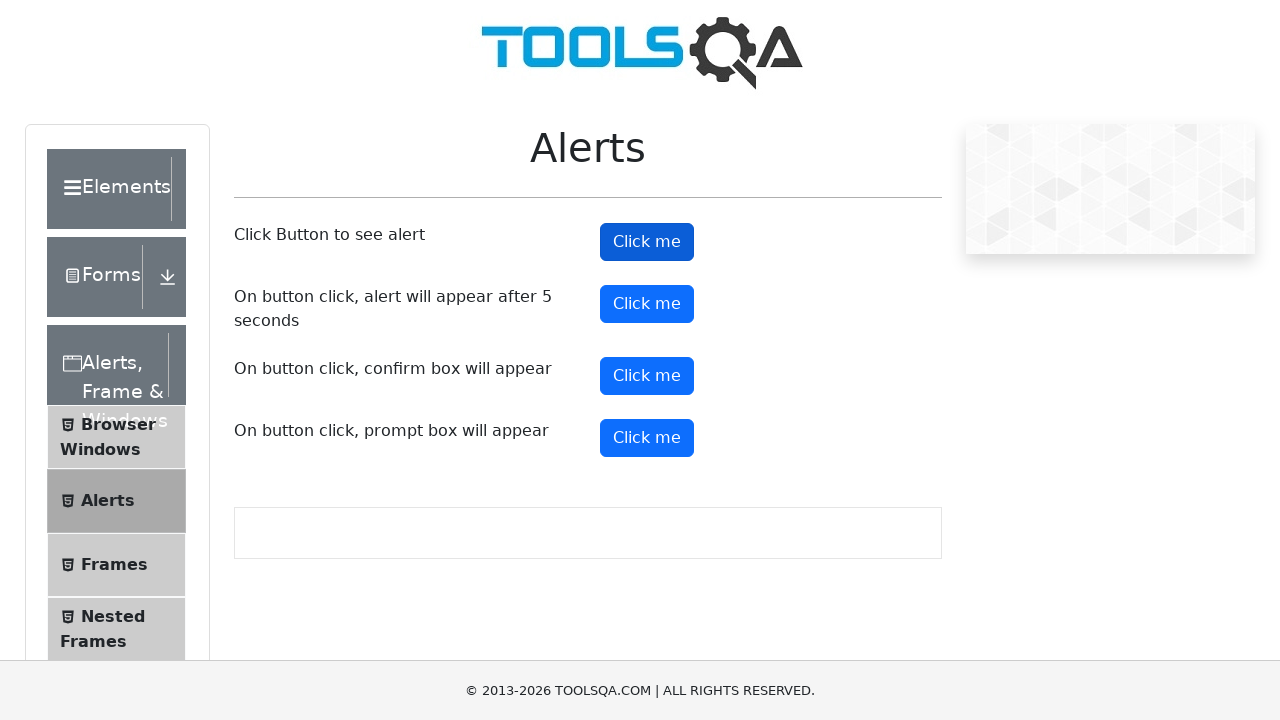

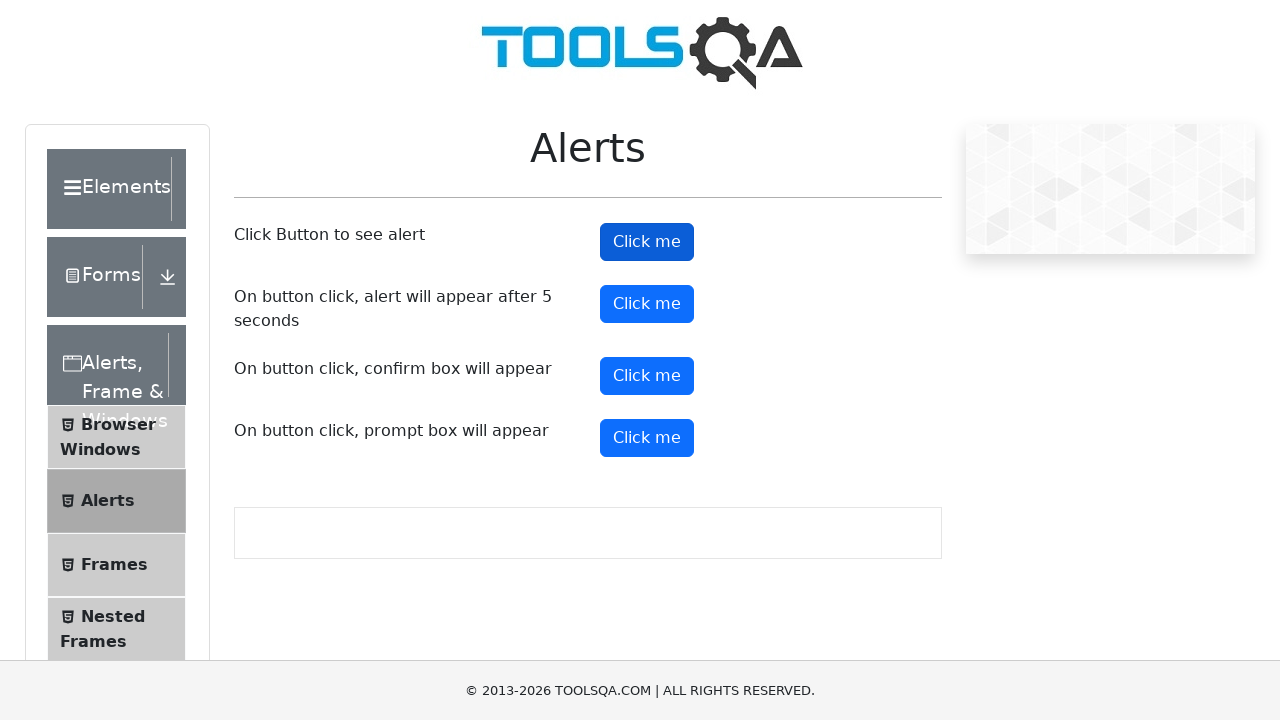